Tests selecting 'Option1' from dropdown

Starting URL: https://rahulshettyacademy.com/AutomationPractice/

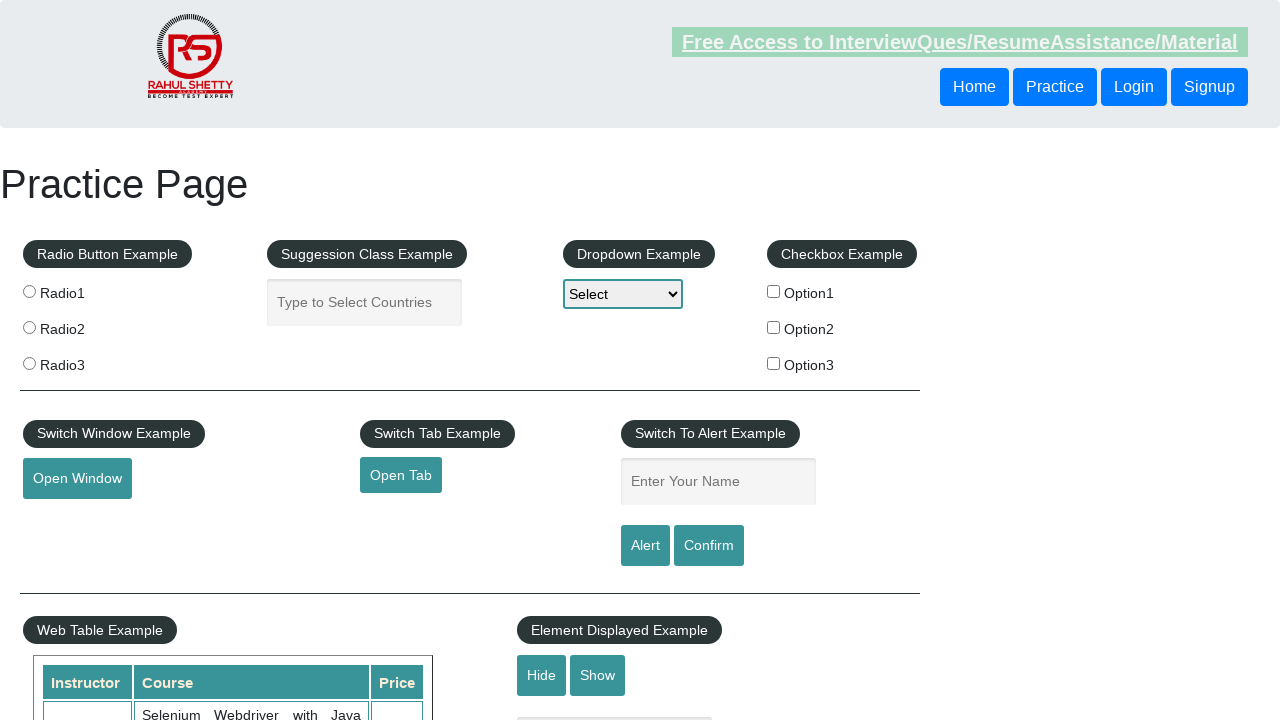

Navigated to AutomationPractice page
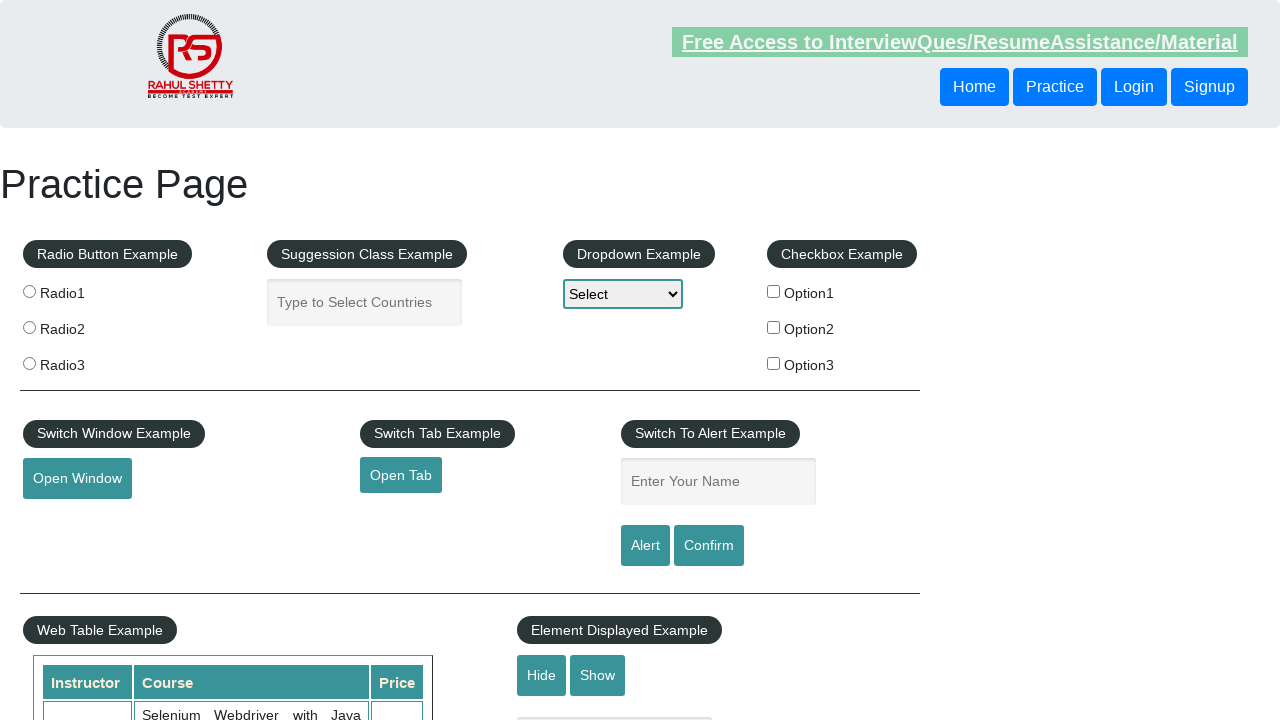

Selected 'Option1' from dropdown on #dropdown-class-example
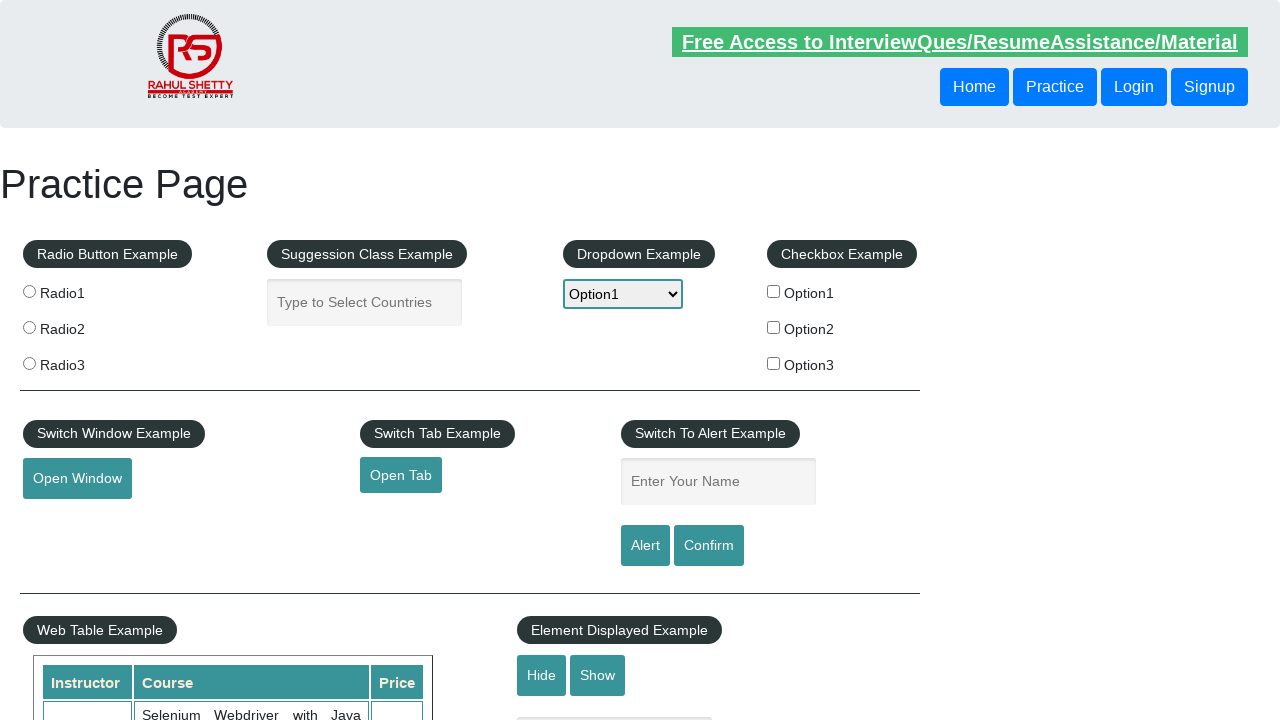

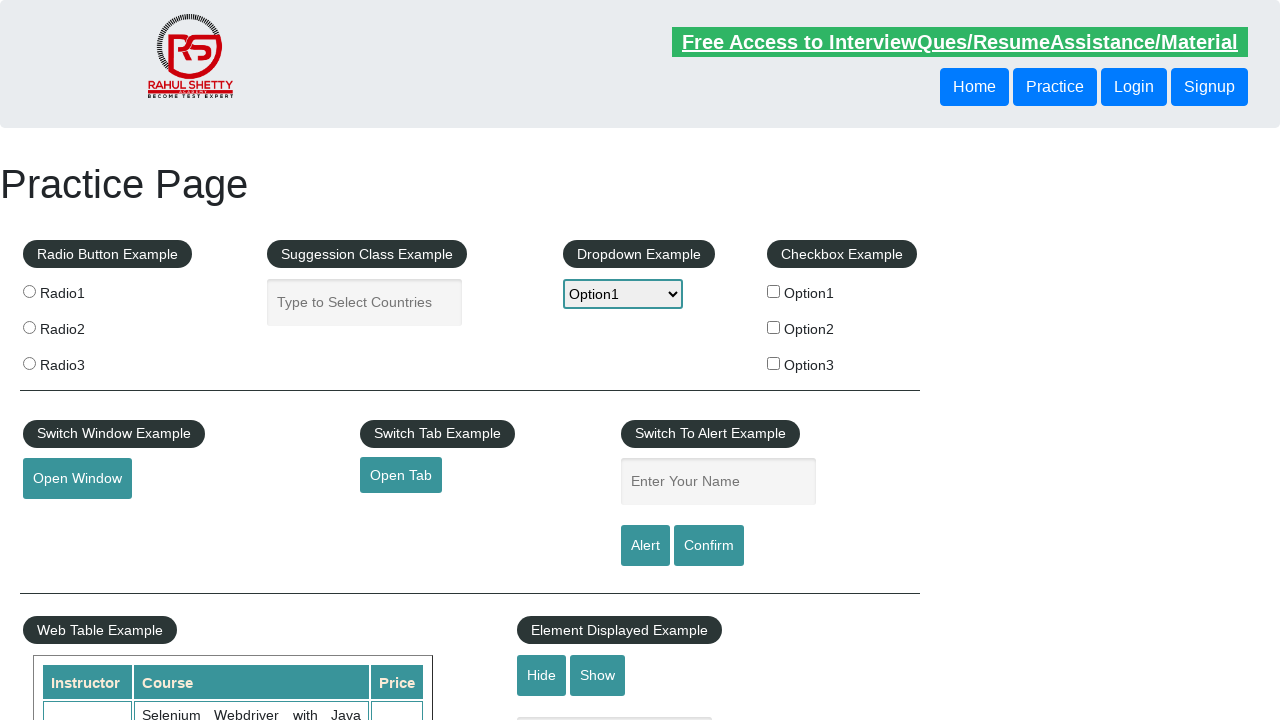